Verifies that homepage category text labels (SPEAKERS, TABLETS, HEADPHONES, LAPTOPS, MICE) are displayed on the Advantage Online Shopping homepage

Starting URL: https://advantageonlineshopping.com/

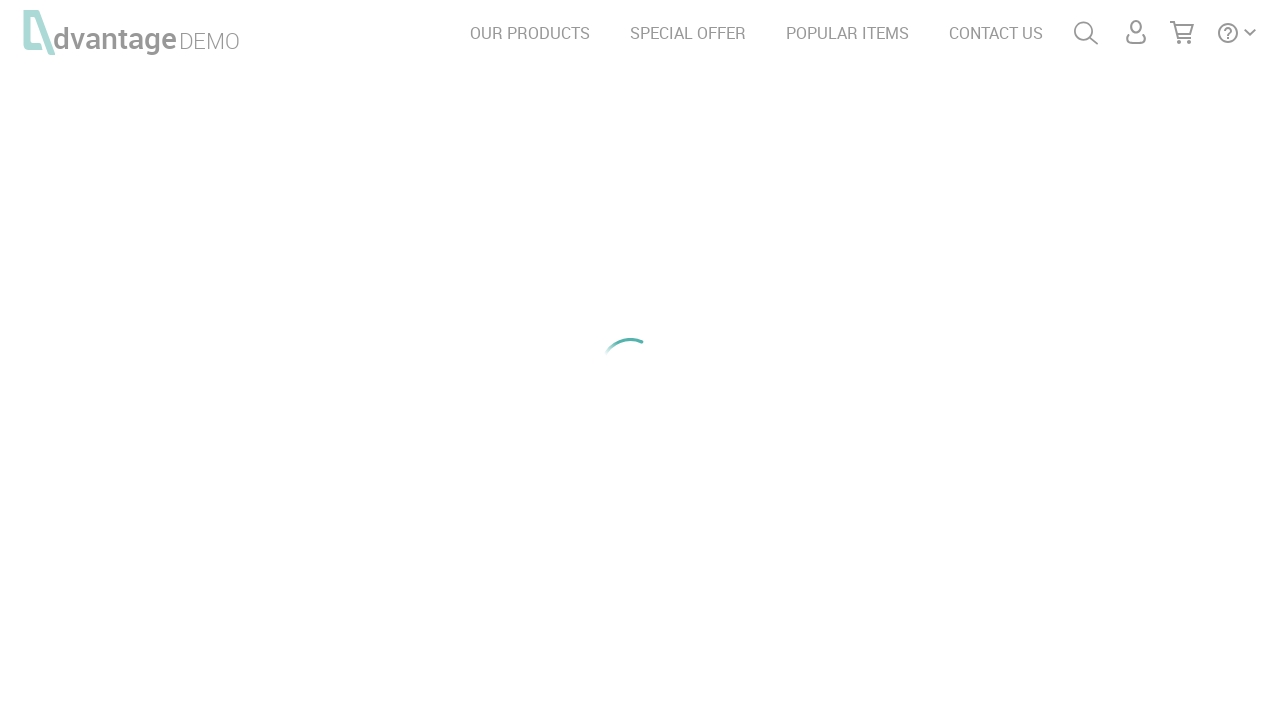

Waited for SPEAKERS category text element to load
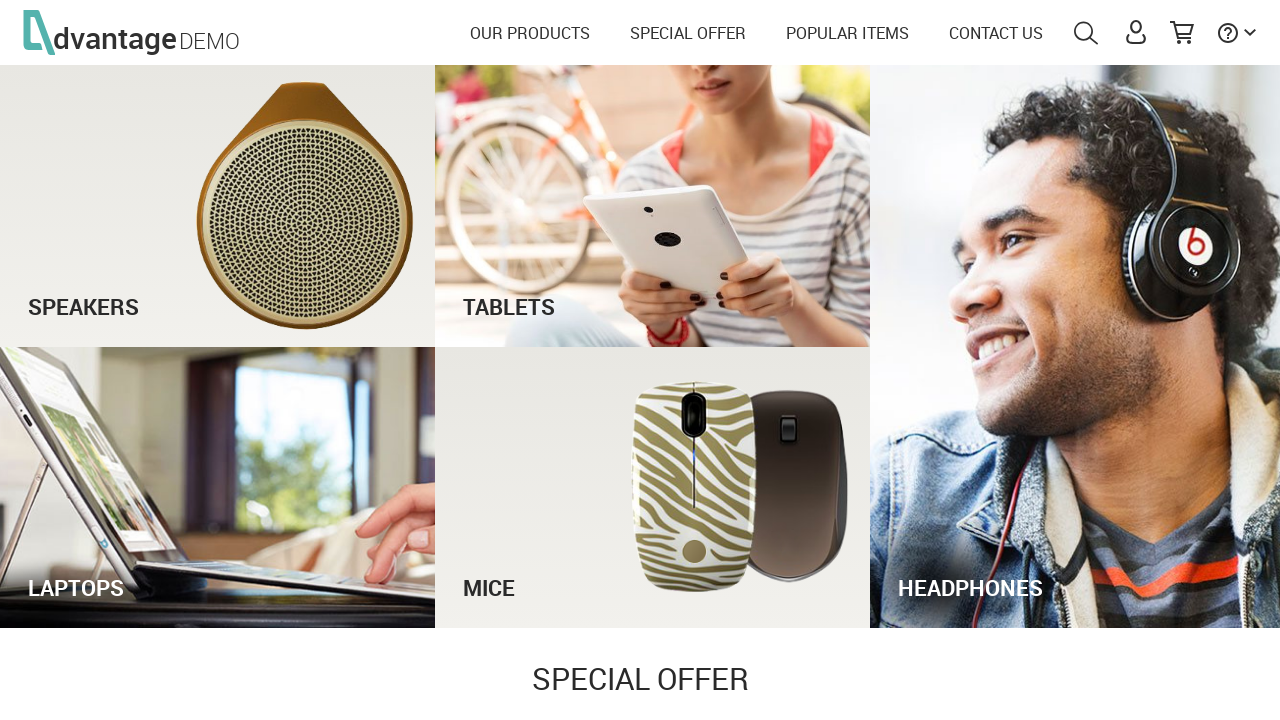

Verified SPEAKERS category text is visible
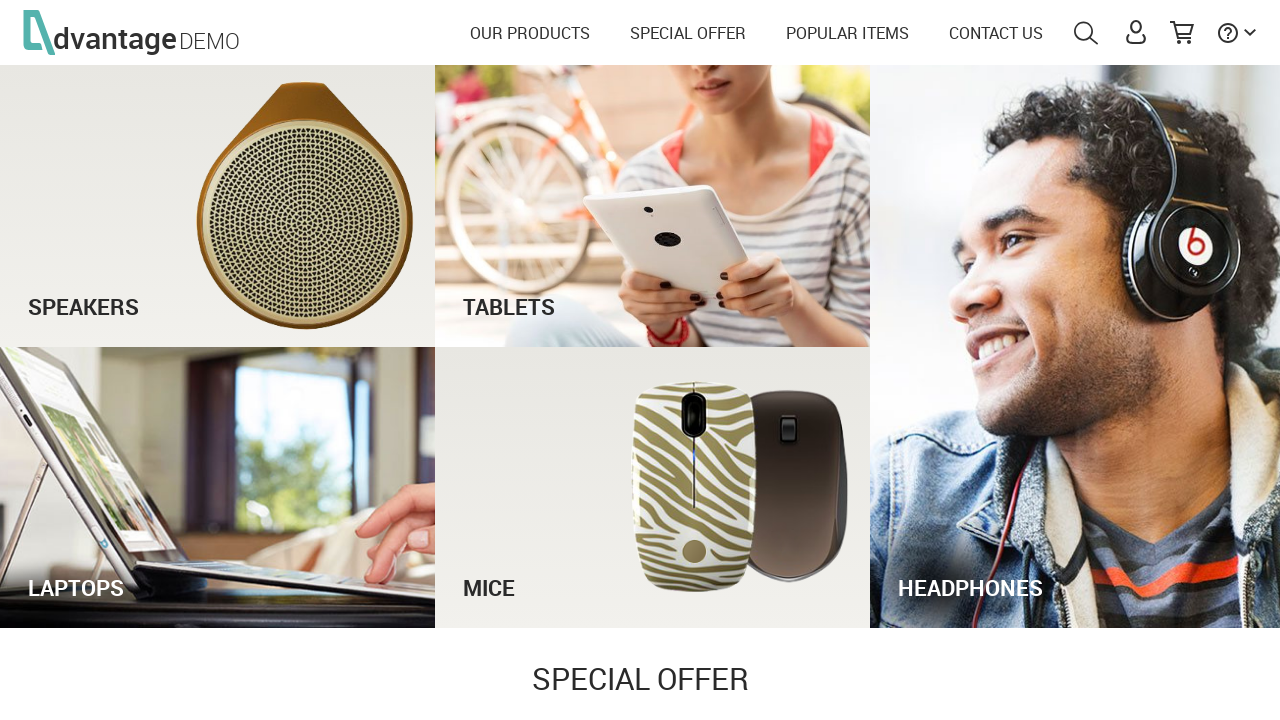

Verified TABLETS category text is visible
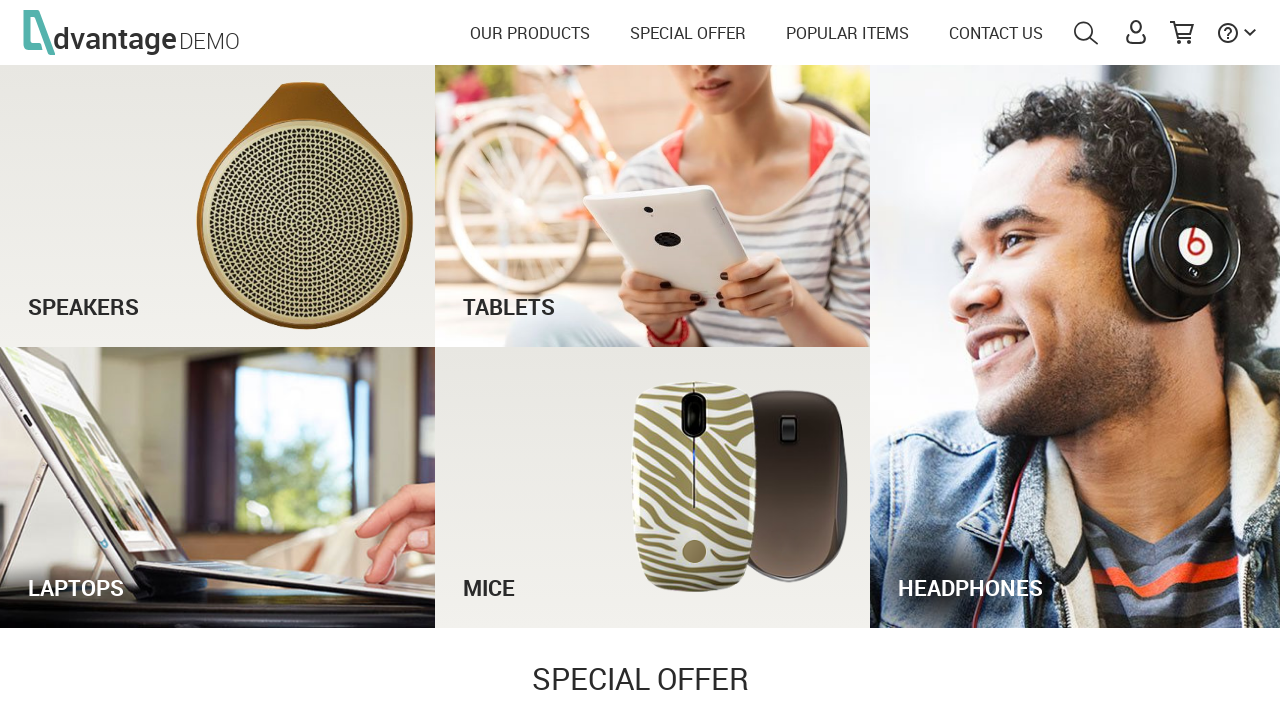

Verified HEADPHONES category text is visible
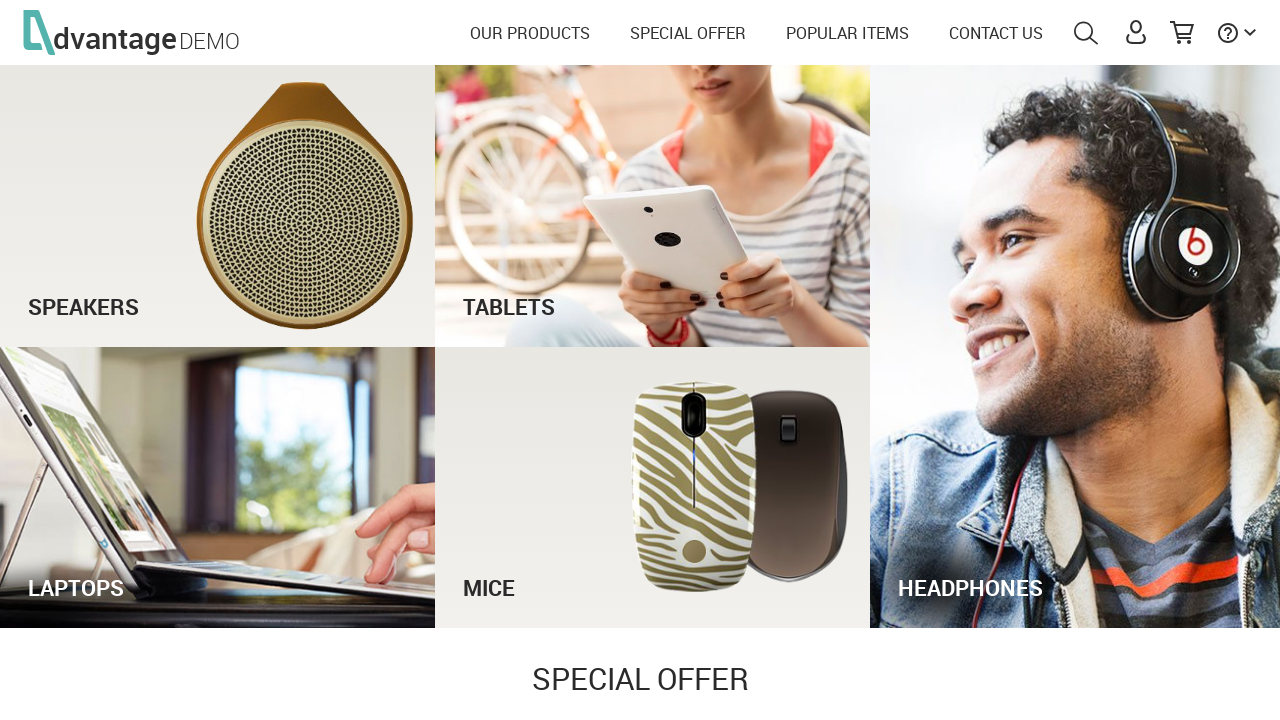

Verified LAPTOPS category text is visible
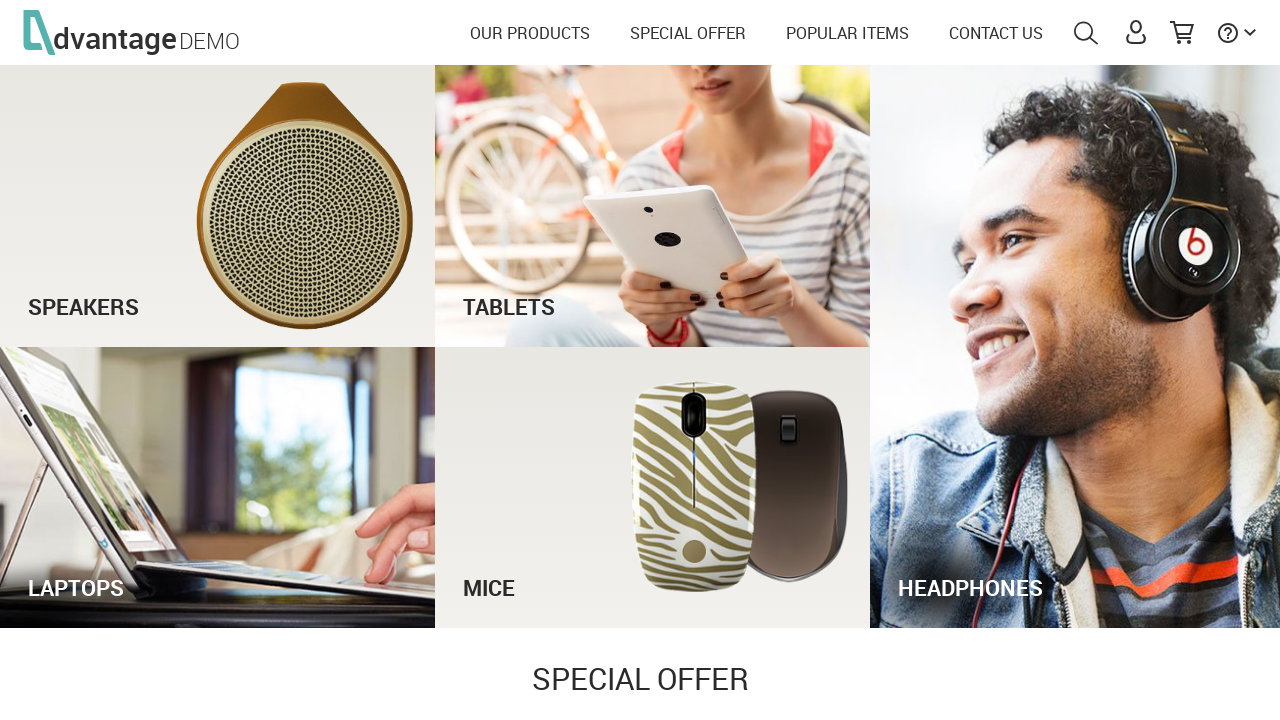

Verified MICE category text is visible
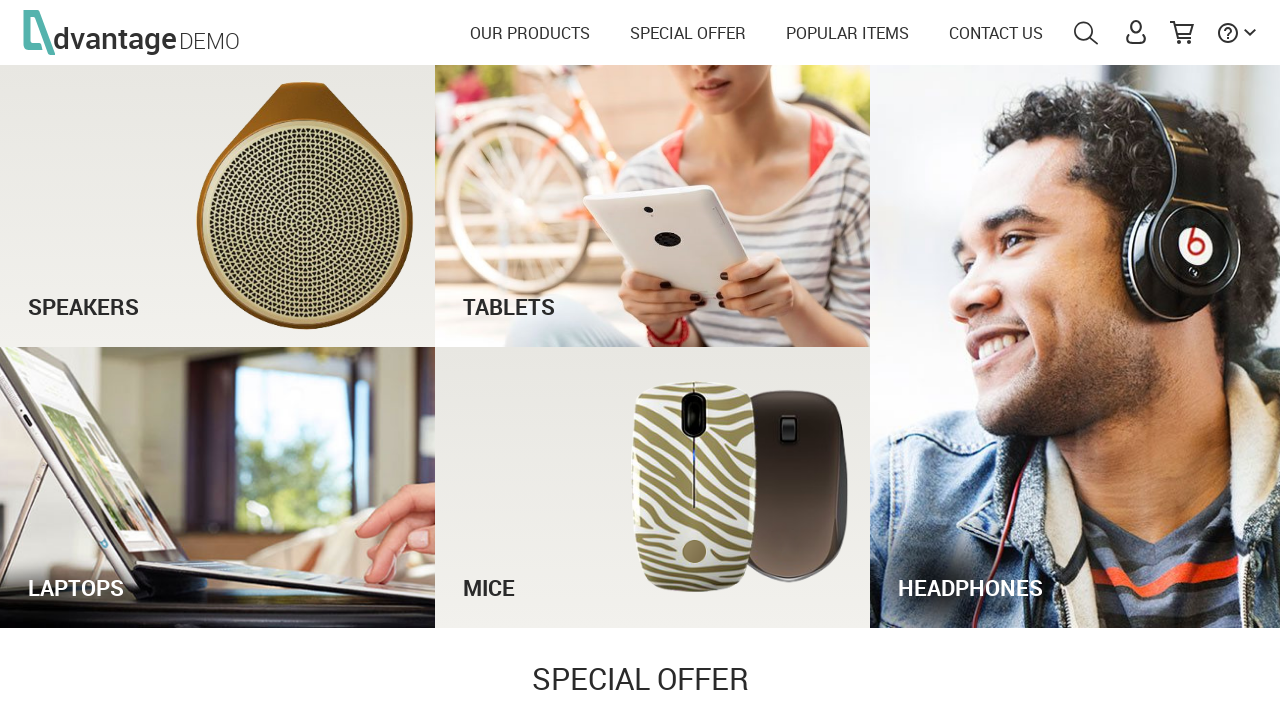

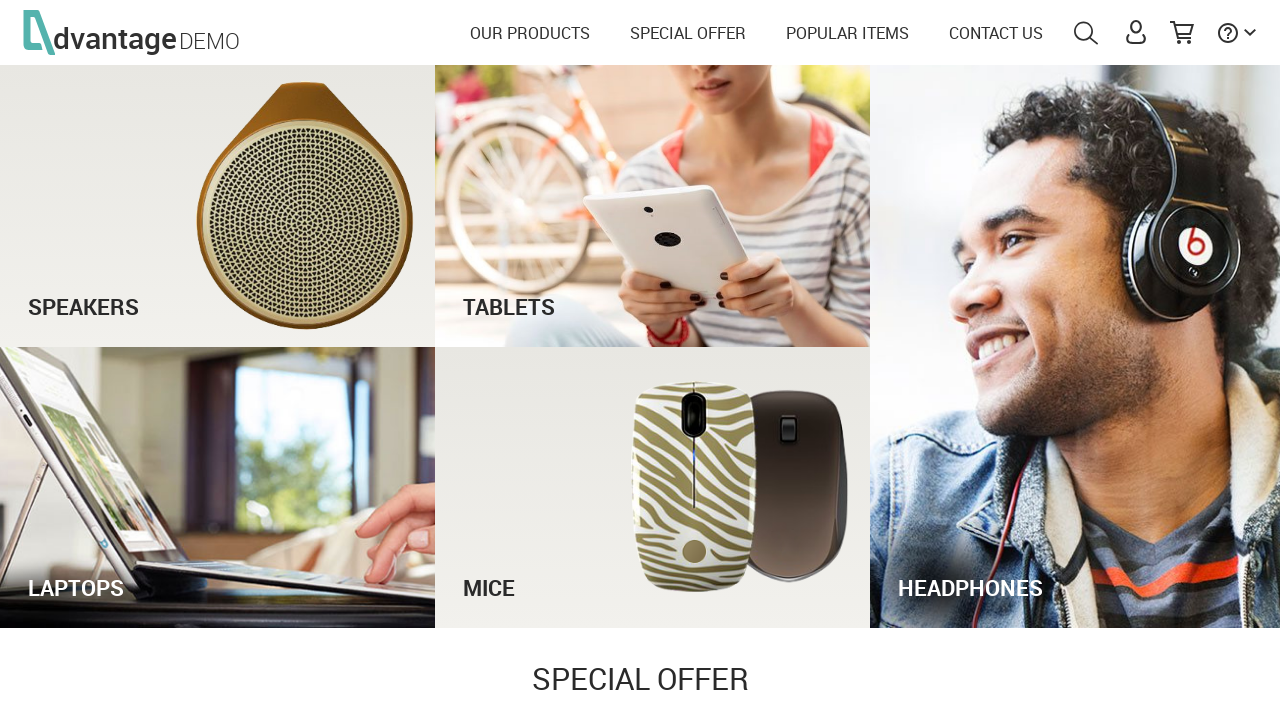